Tests passenger selection dropdown by clicking to increase the number of adults from 1 to 4 and verifying the updated count

Starting URL: https://rahulshettyacademy.com/dropdownsPractise/

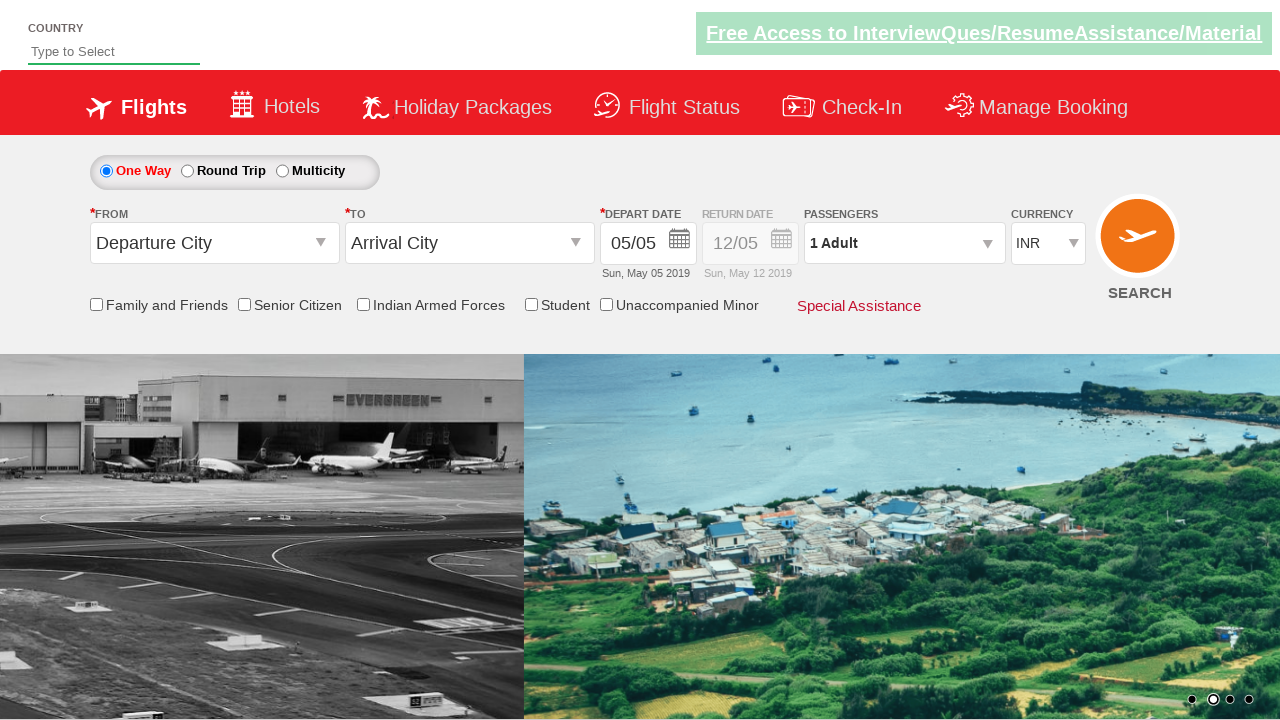

Clicked on passenger info dropdown to open it at (904, 243) on #divpaxinfo
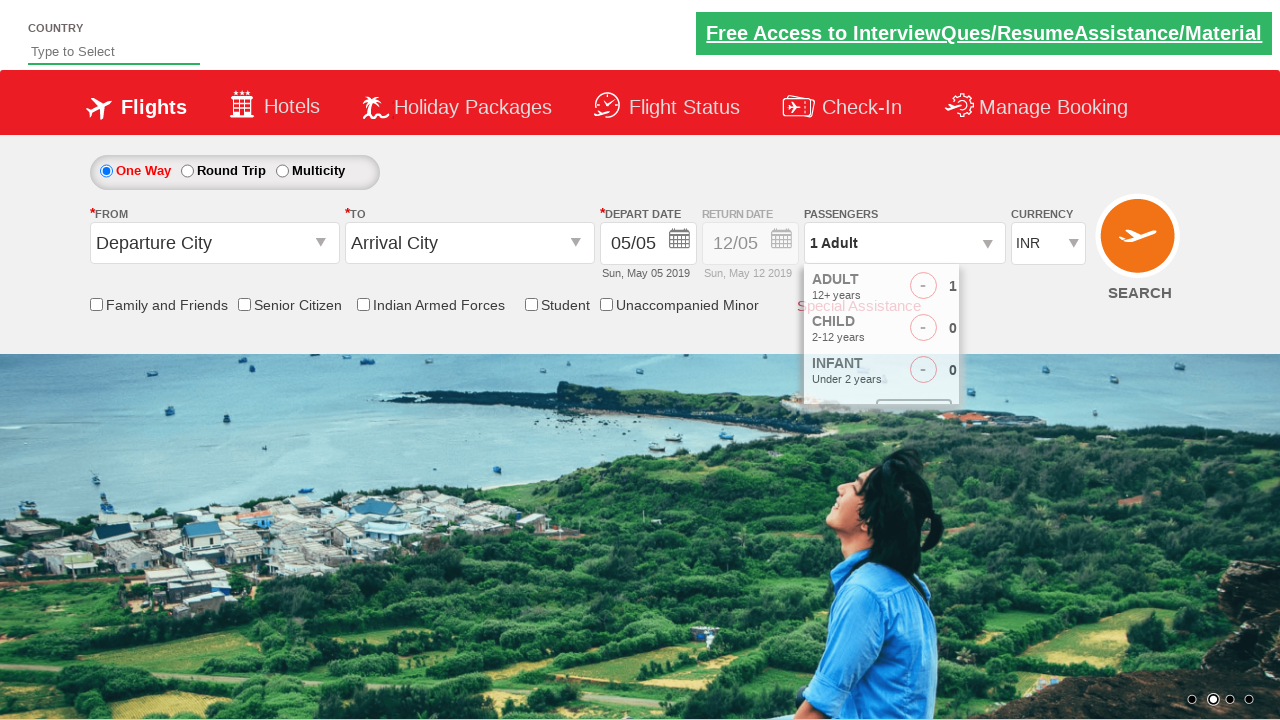

Waited 2 seconds for dropdown to be ready
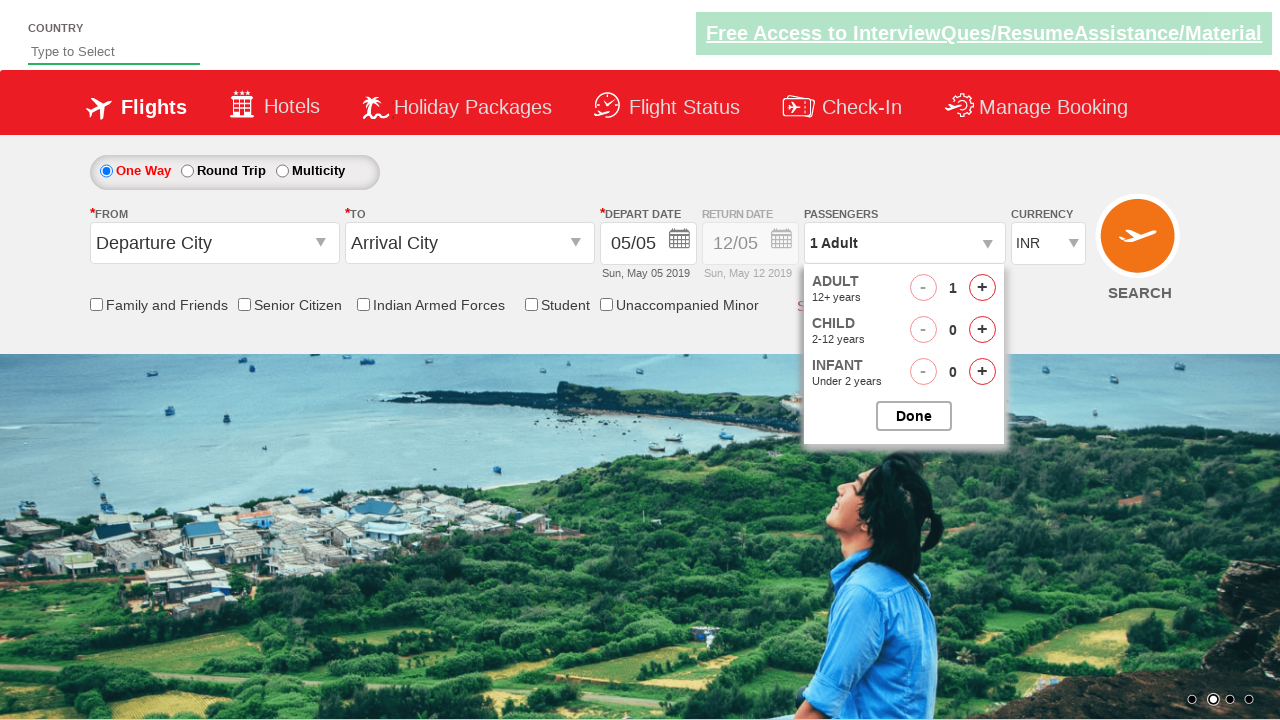

Retrieved initial passenger count: 1 Adult
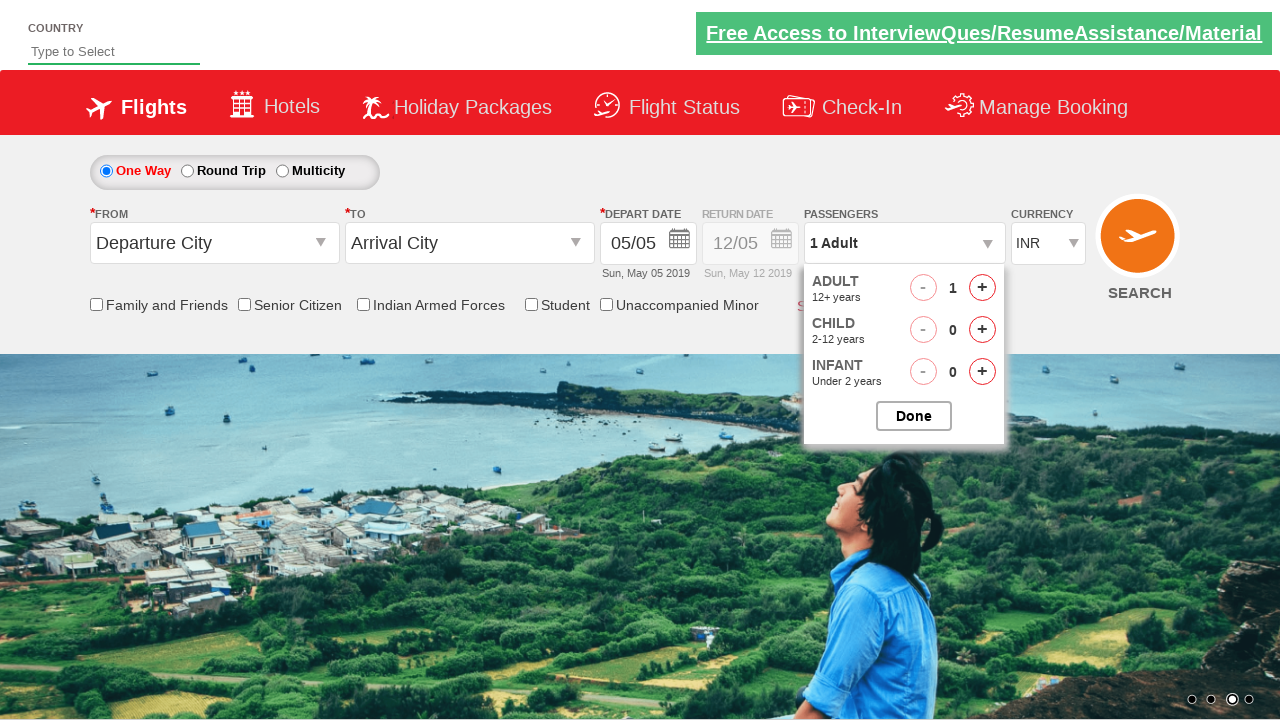

Clicked increment adult button (click 1 of 3) at (982, 288) on #hrefIncAdt
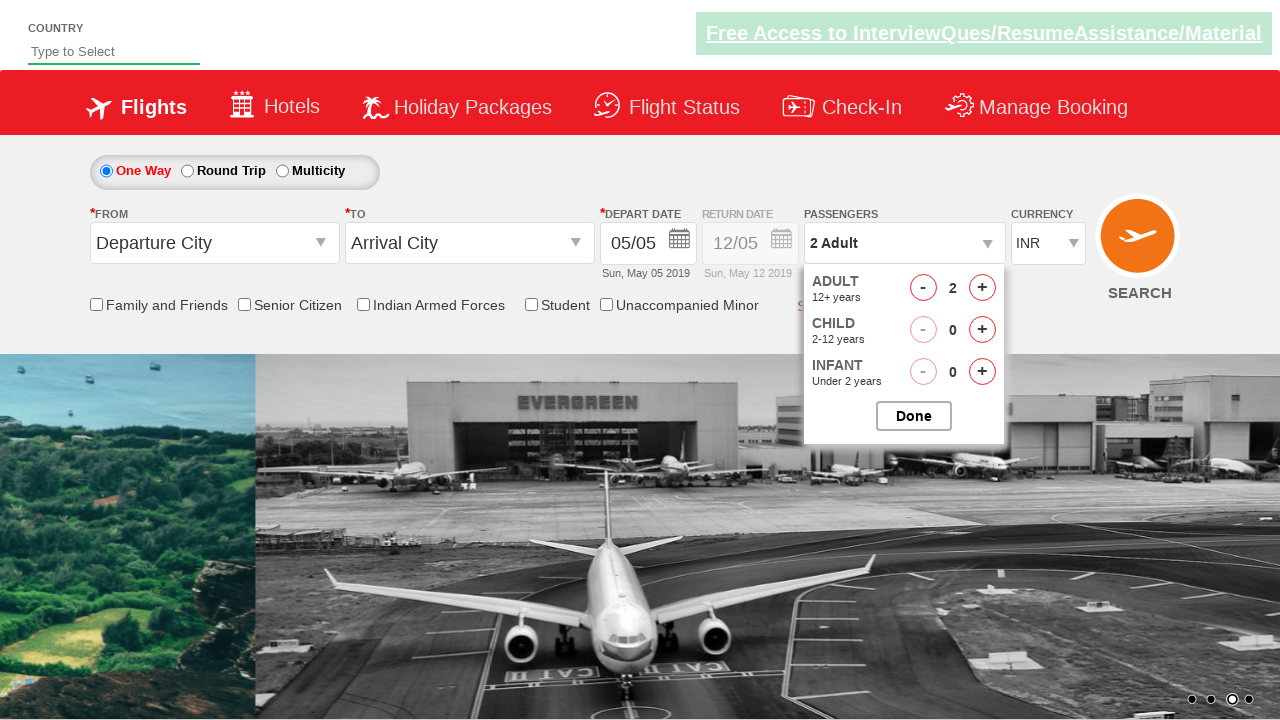

Clicked increment adult button (click 2 of 3) at (982, 288) on #hrefIncAdt
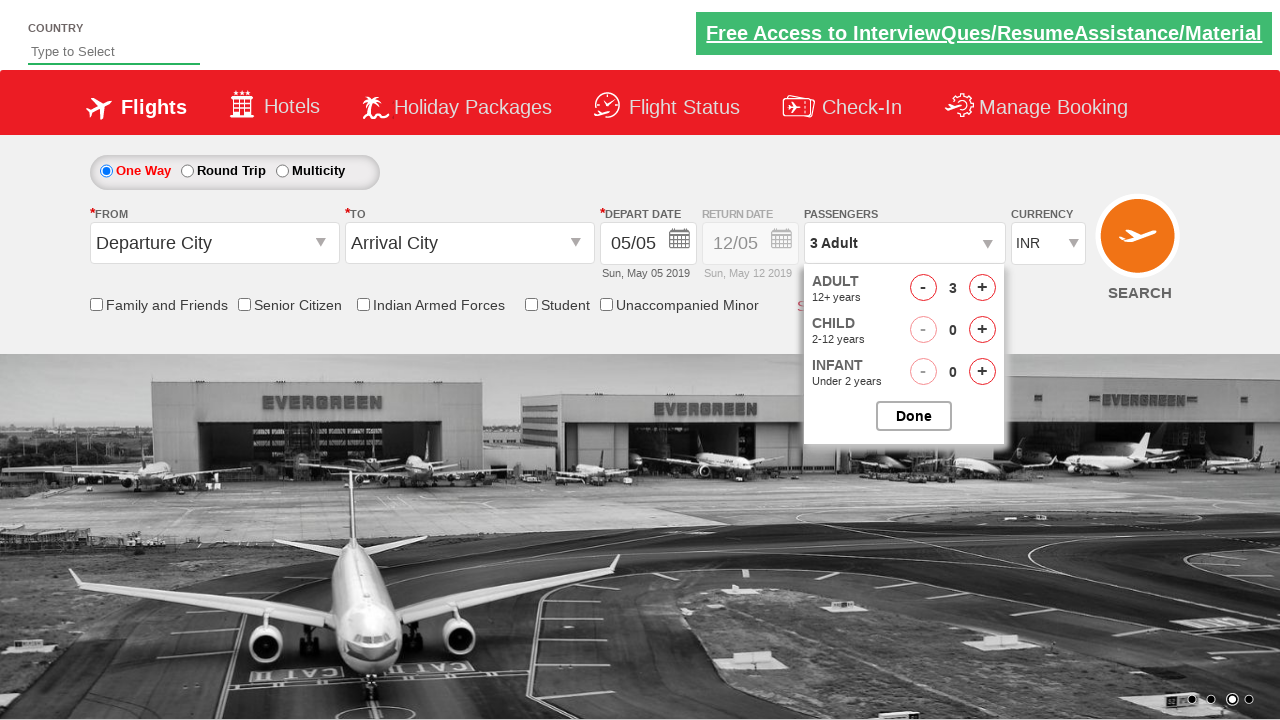

Clicked increment adult button (click 3 of 3) at (982, 288) on #hrefIncAdt
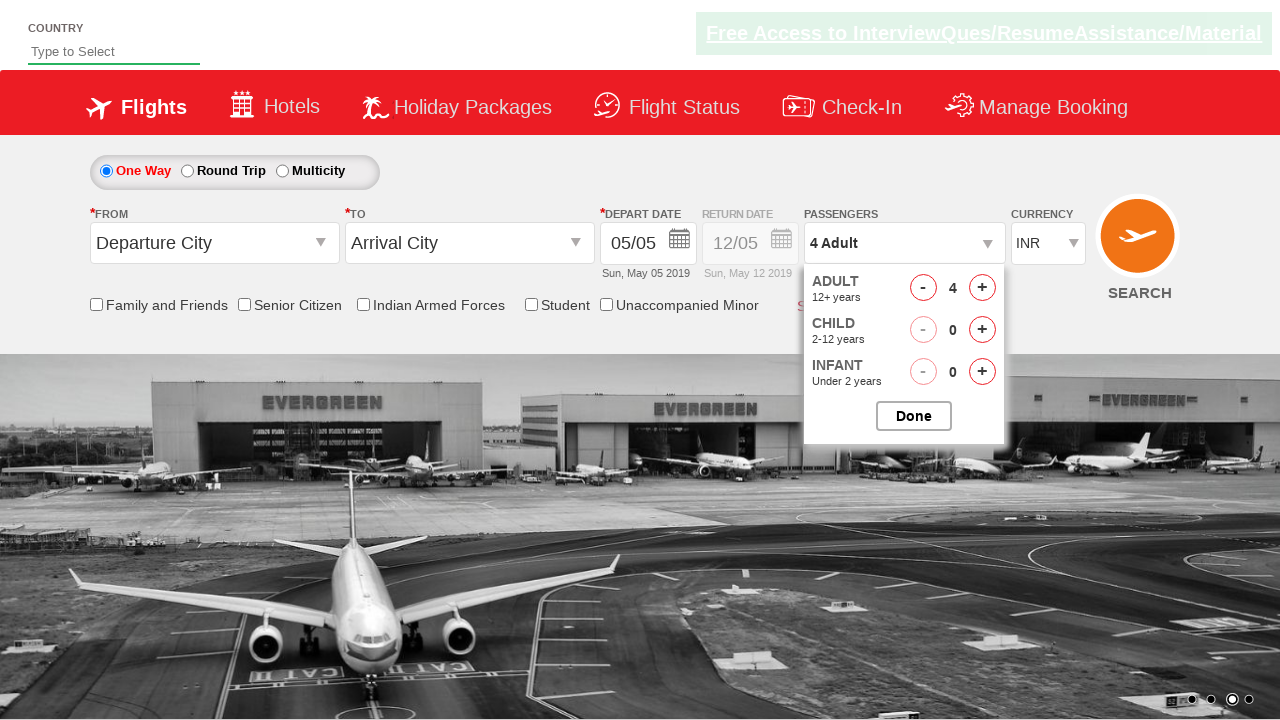

Clicked to close passenger selection dropdown at (914, 416) on #btnclosepaxoption
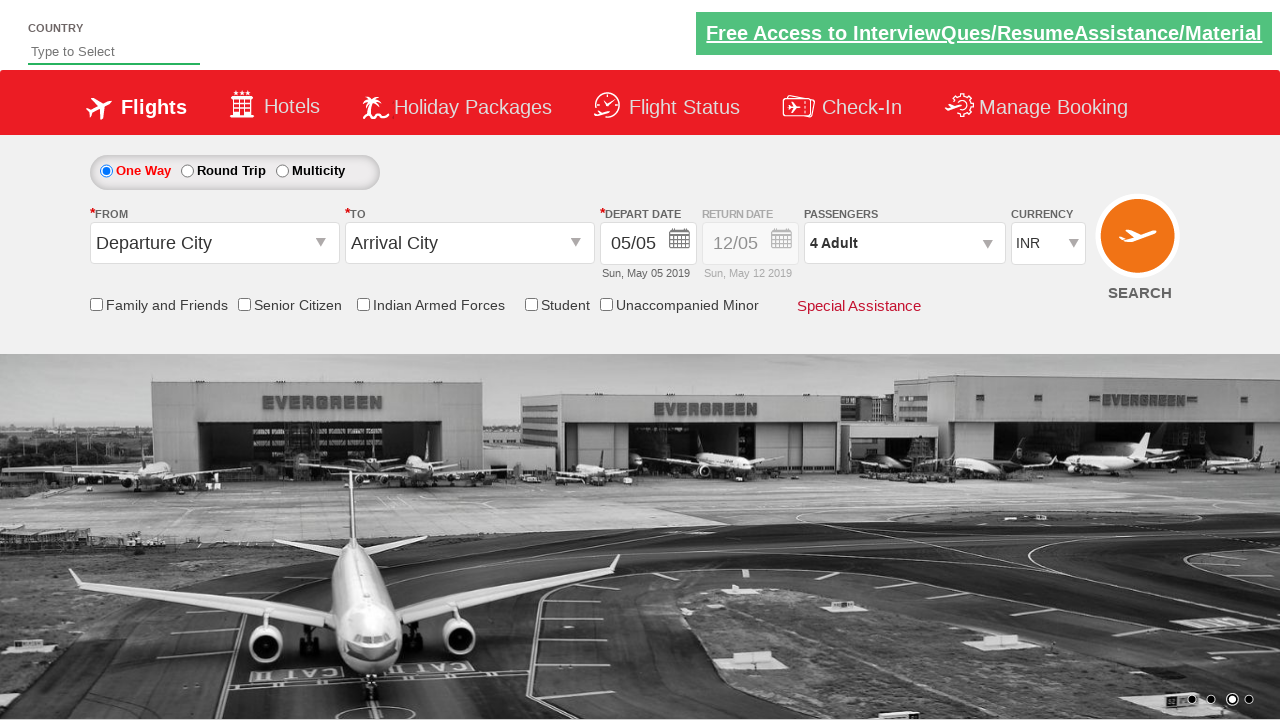

Retrieved updated passenger count: 4 Adult
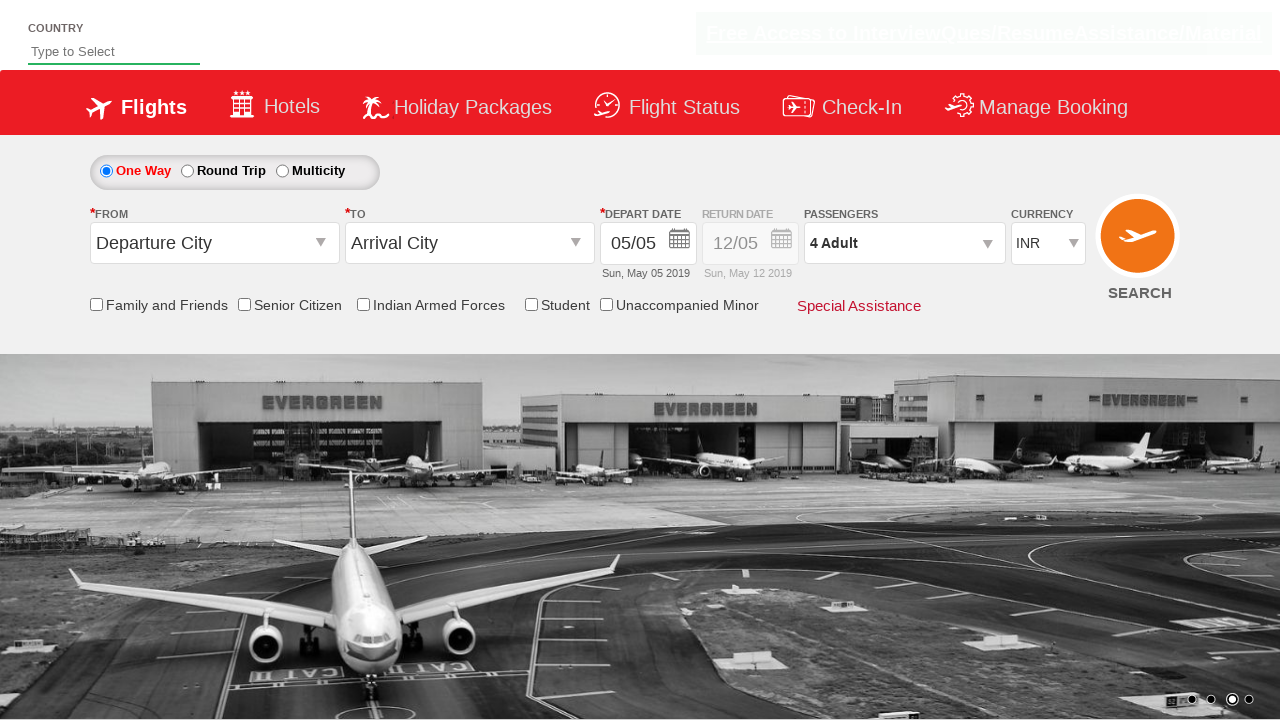

Assertion passed: passenger count is '4 Adult'
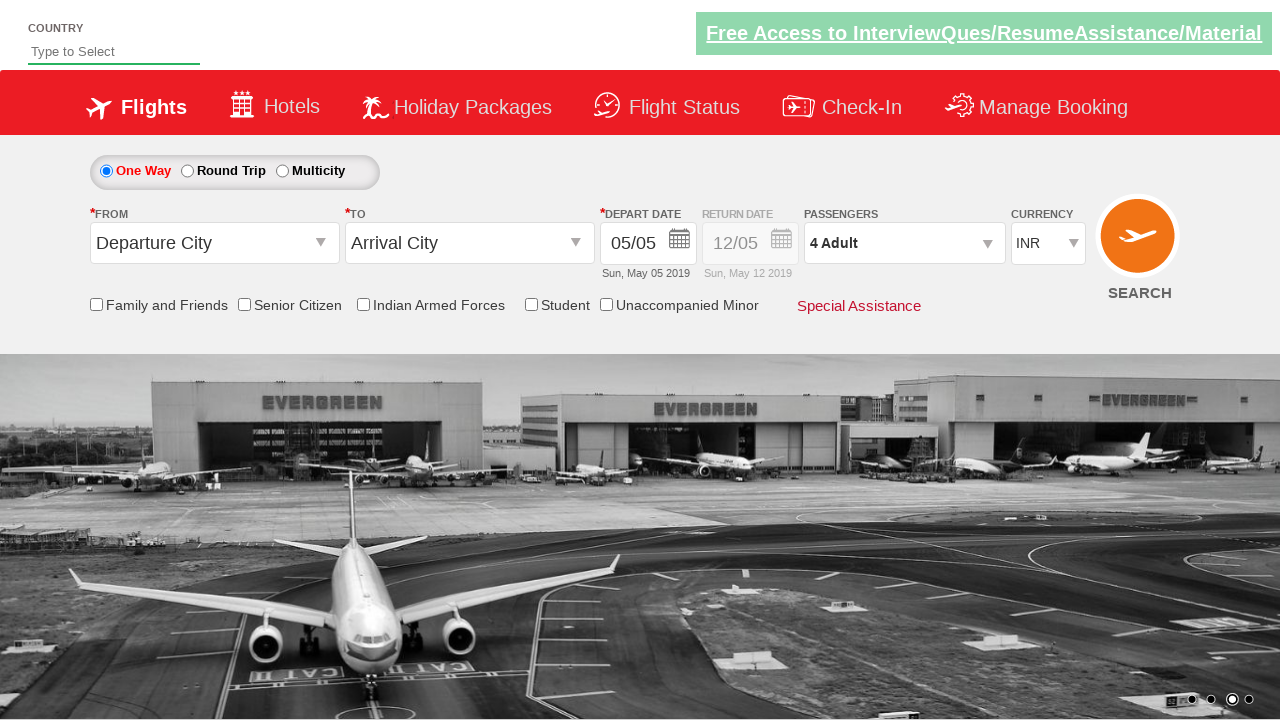

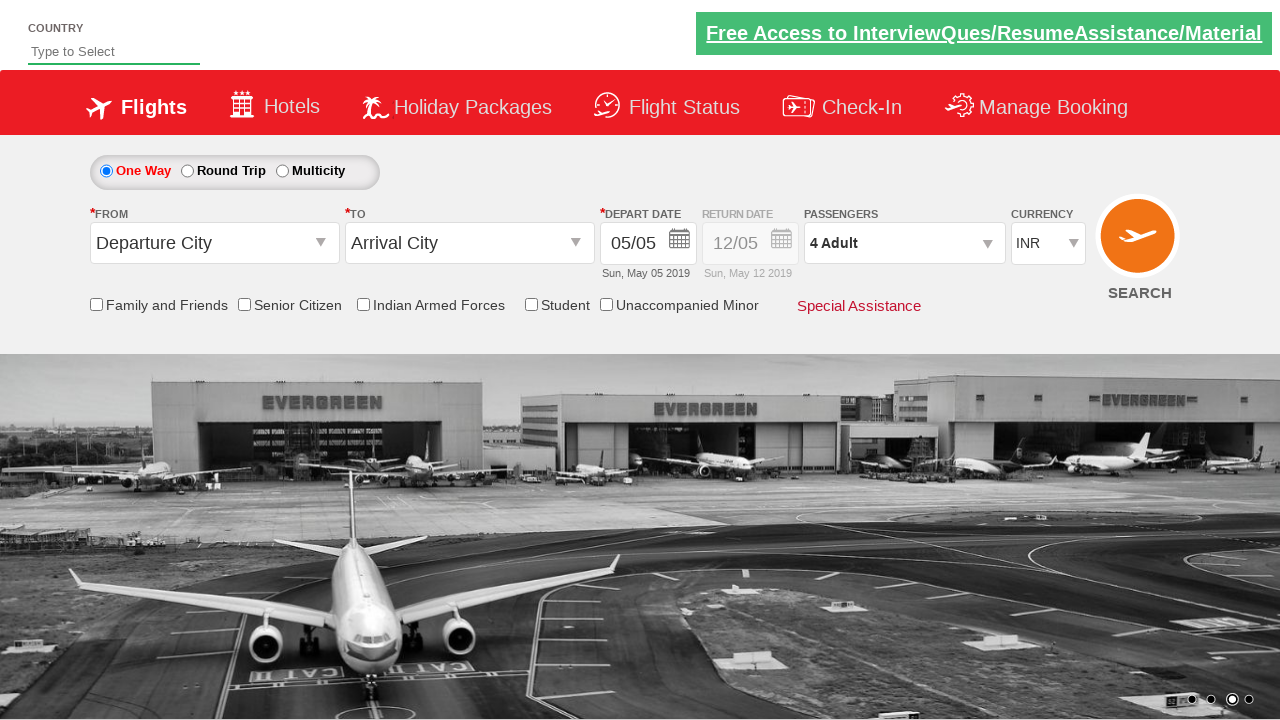